Tests custom dropdown selection functionality on jQuery UI demo page by selecting items from multiple dropdown menus

Starting URL: https://jqueryui.com/resources/demos/selectmenu/default.html

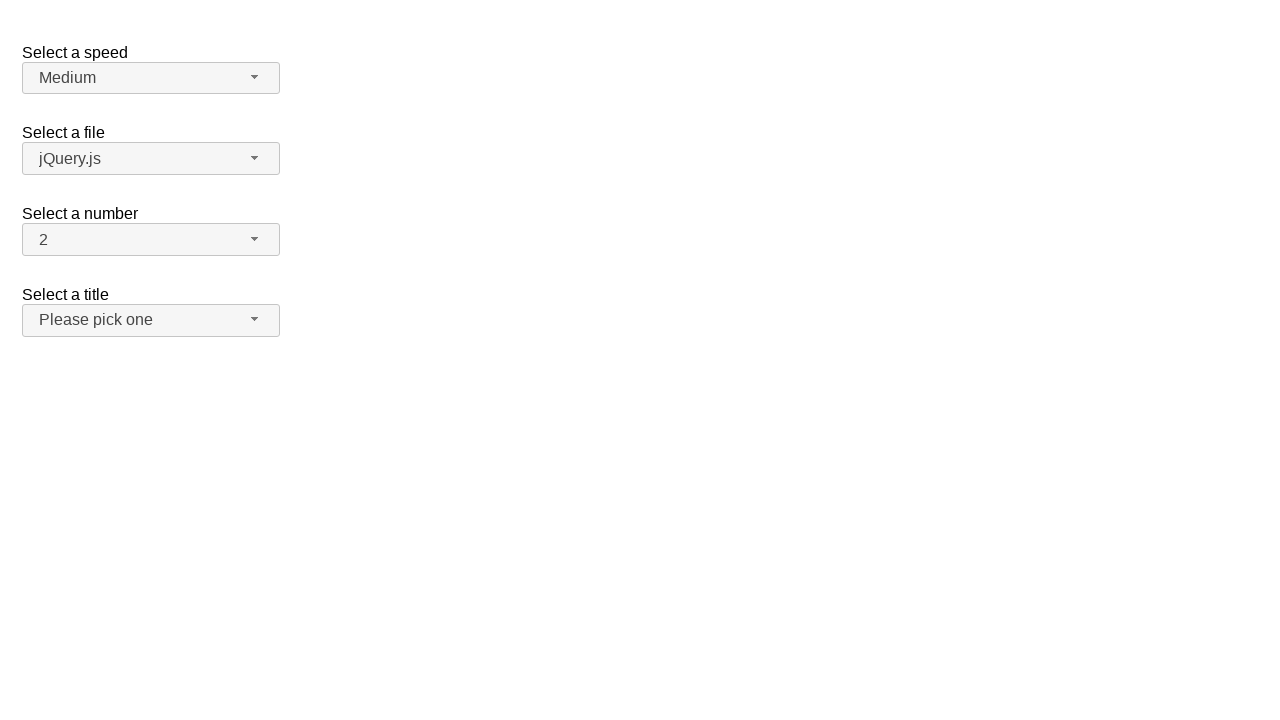

Clicked speed dropdown button at (151, 78) on span#speed-button
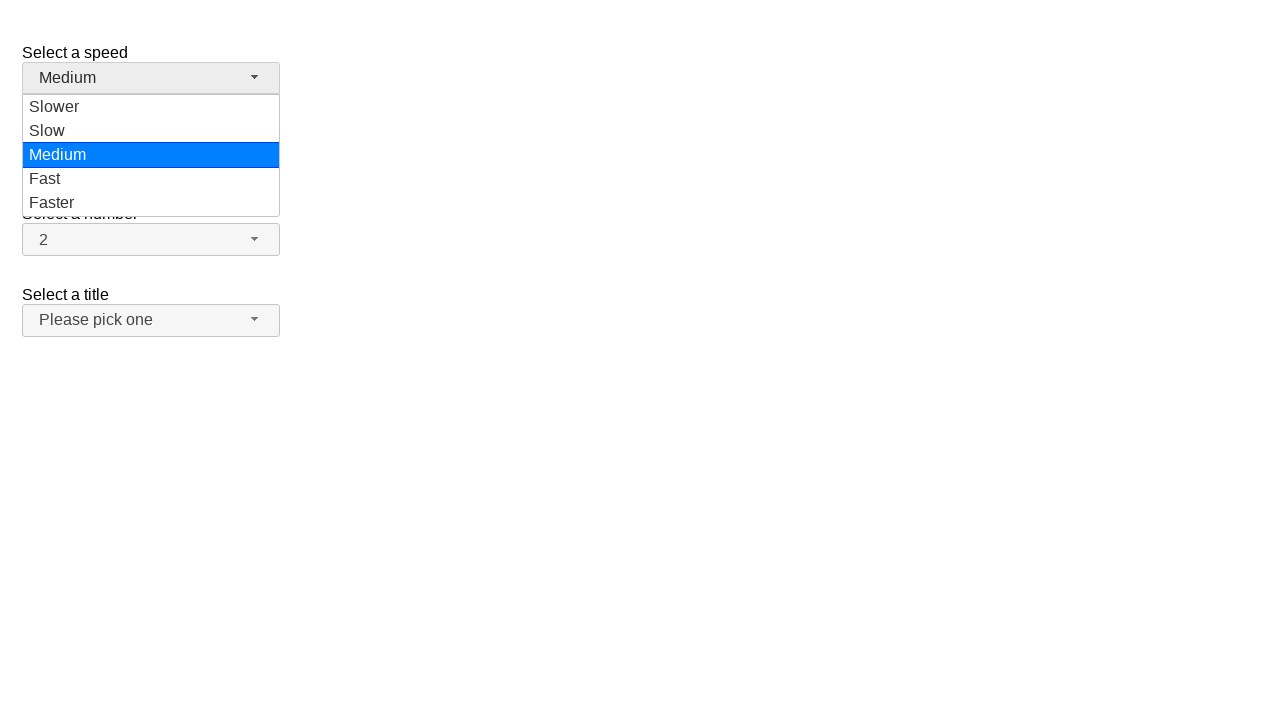

Speed dropdown menu loaded
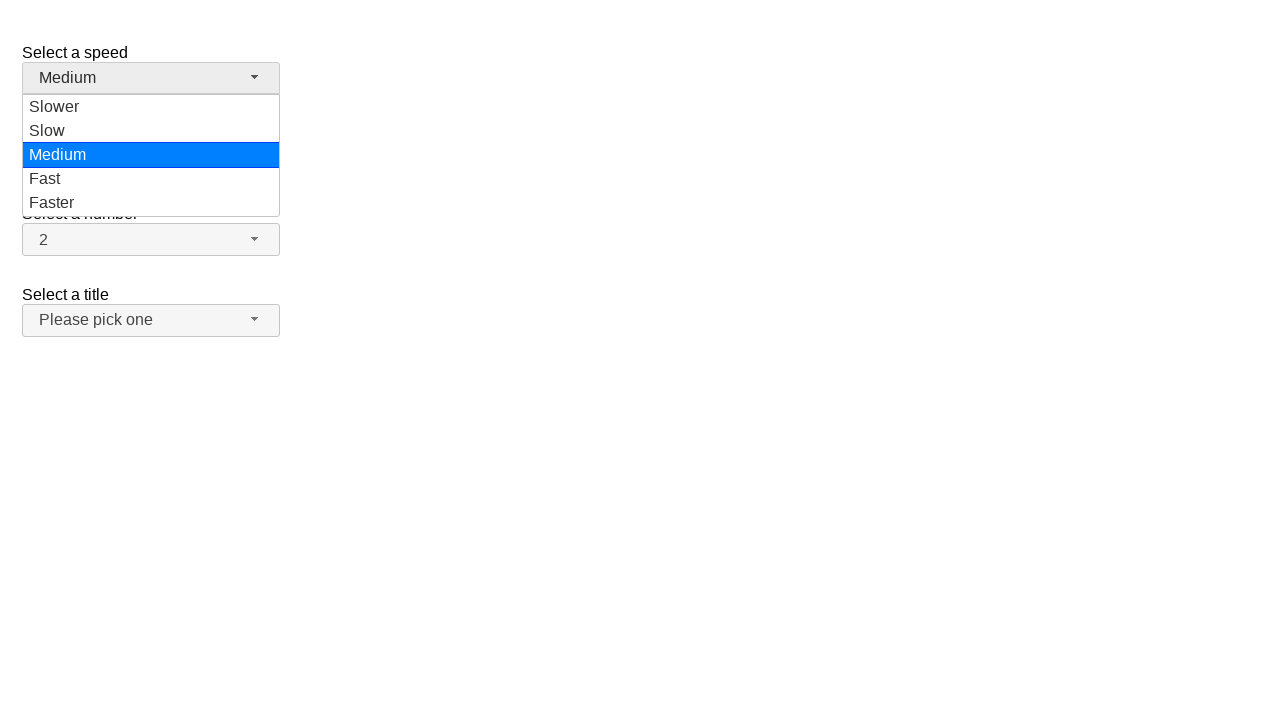

Retrieved all speed menu items
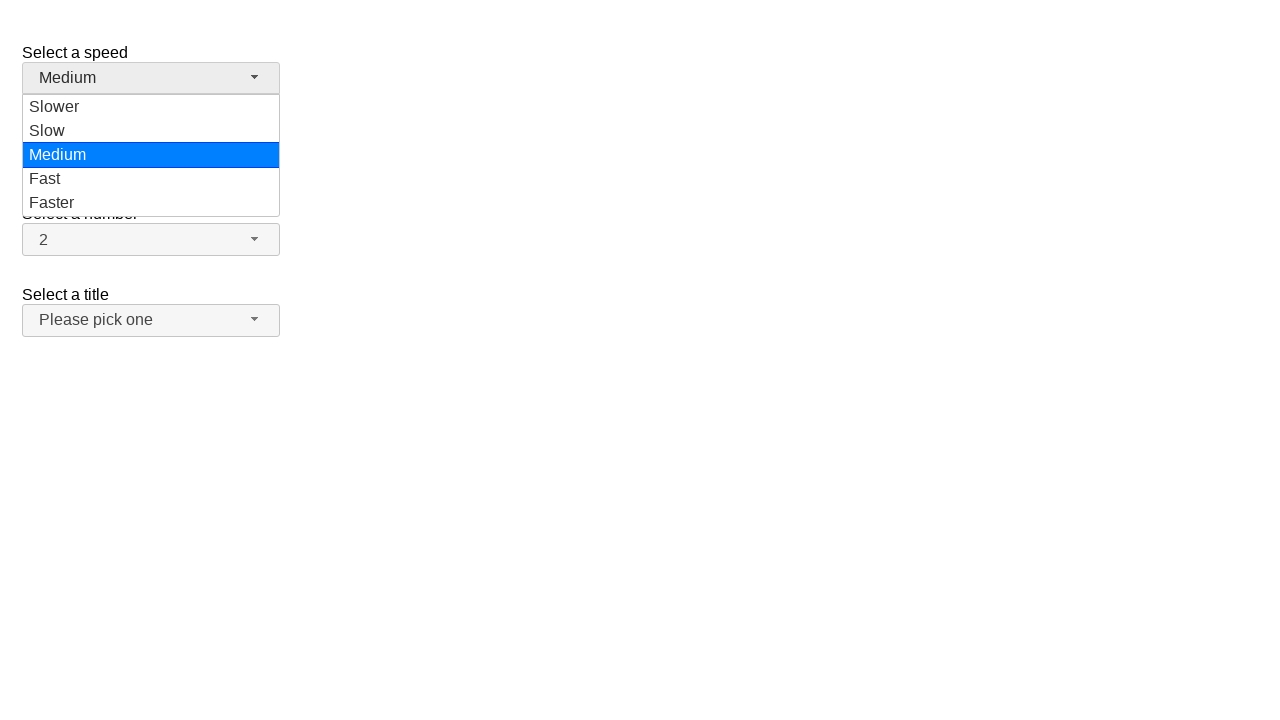

Selected 'Faster' from speed dropdown at (151, 203) on ul#speed-menu div >> nth=4
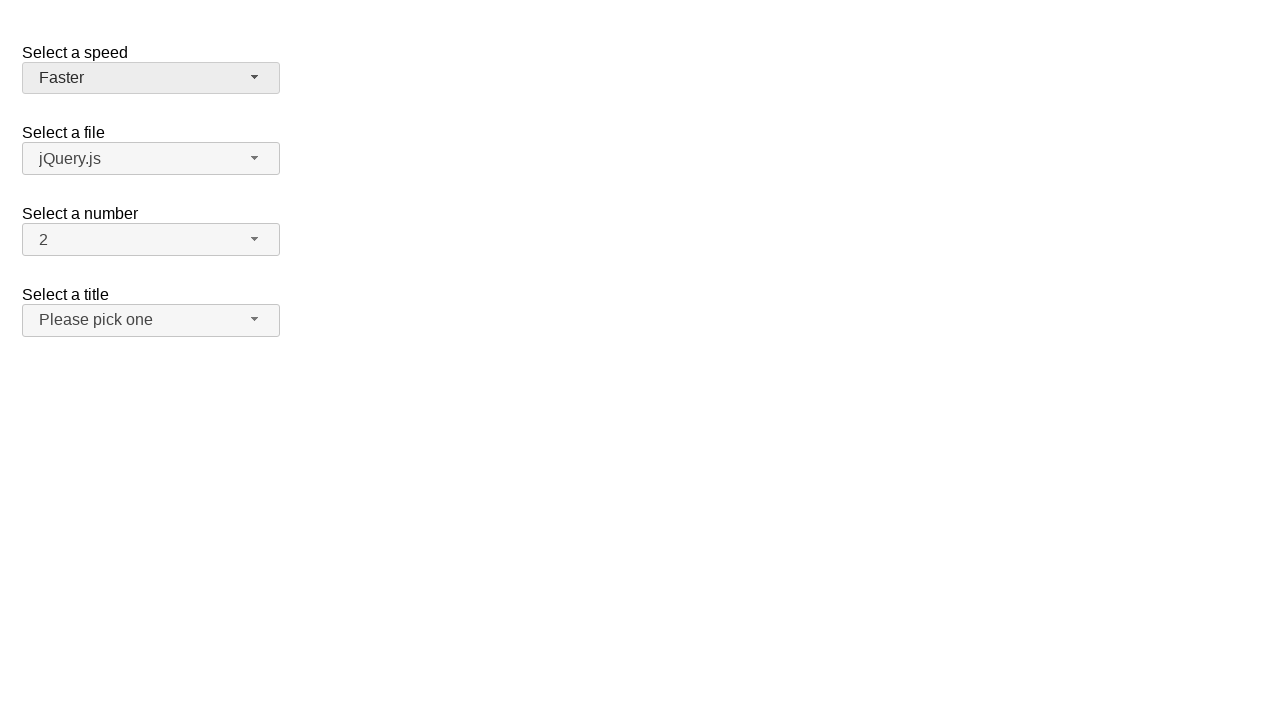

Clicked files dropdown button at (151, 159) on span#files-button
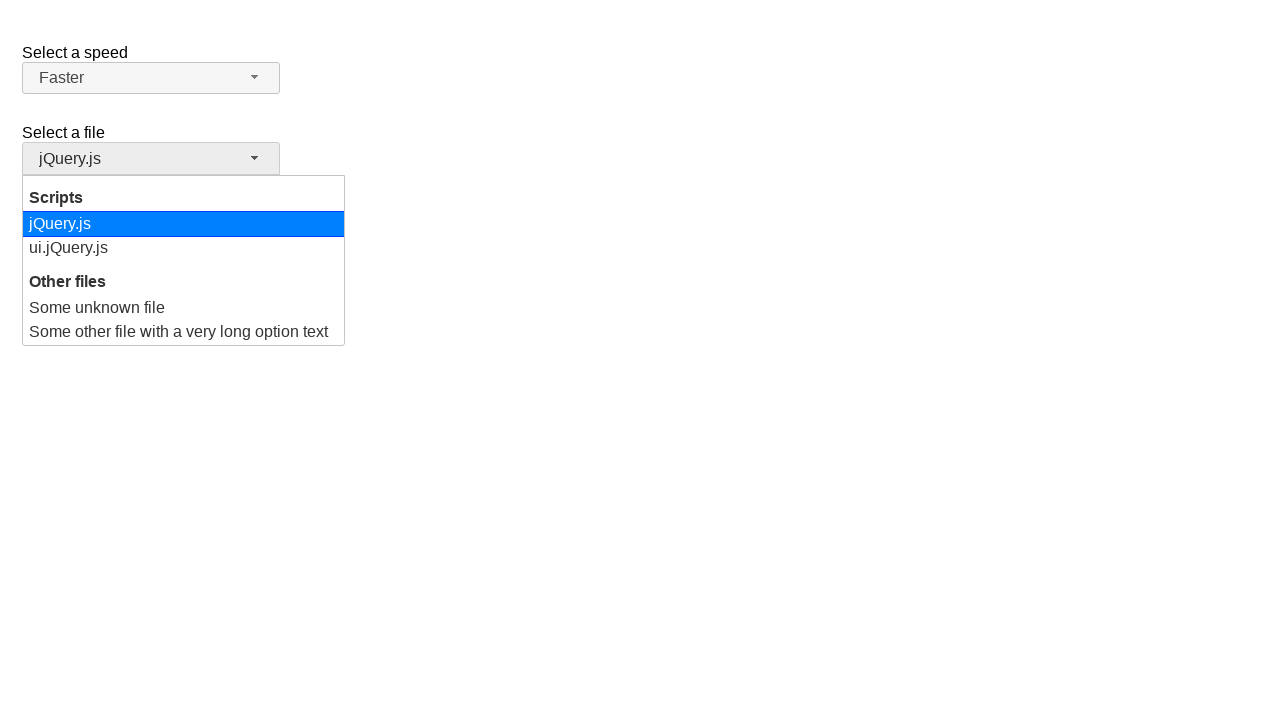

Files dropdown menu loaded
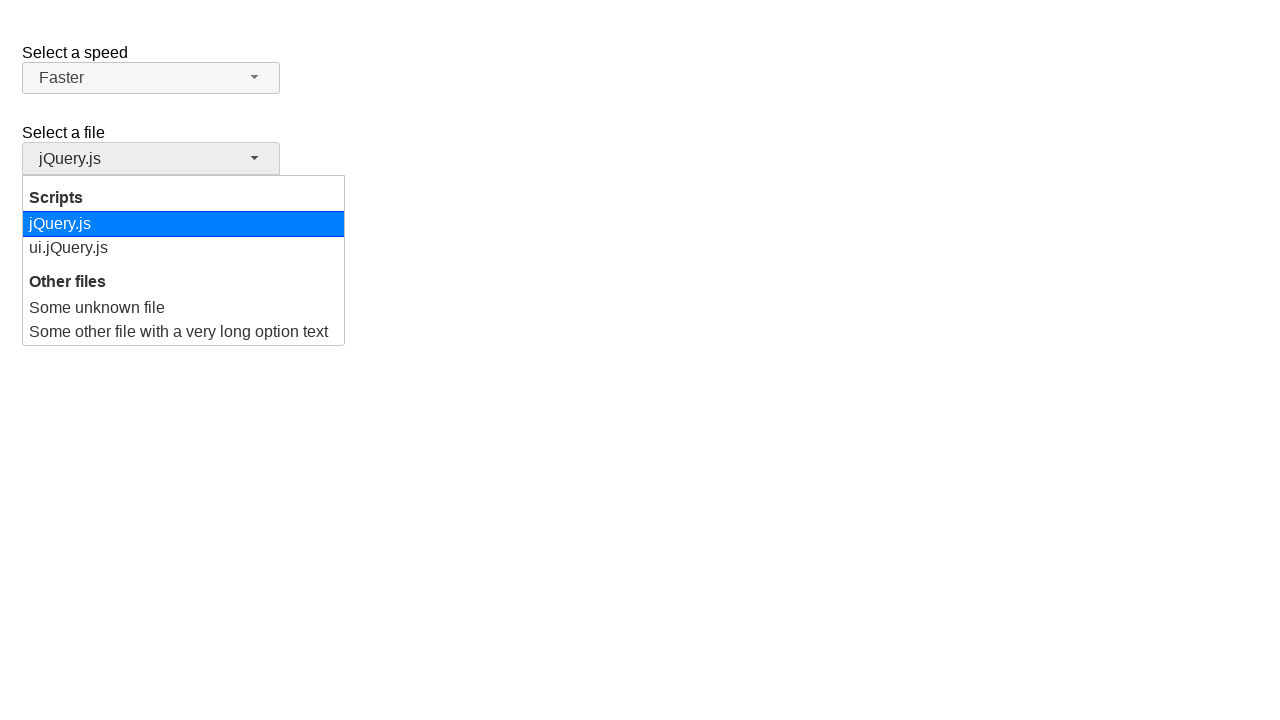

Retrieved all files menu items
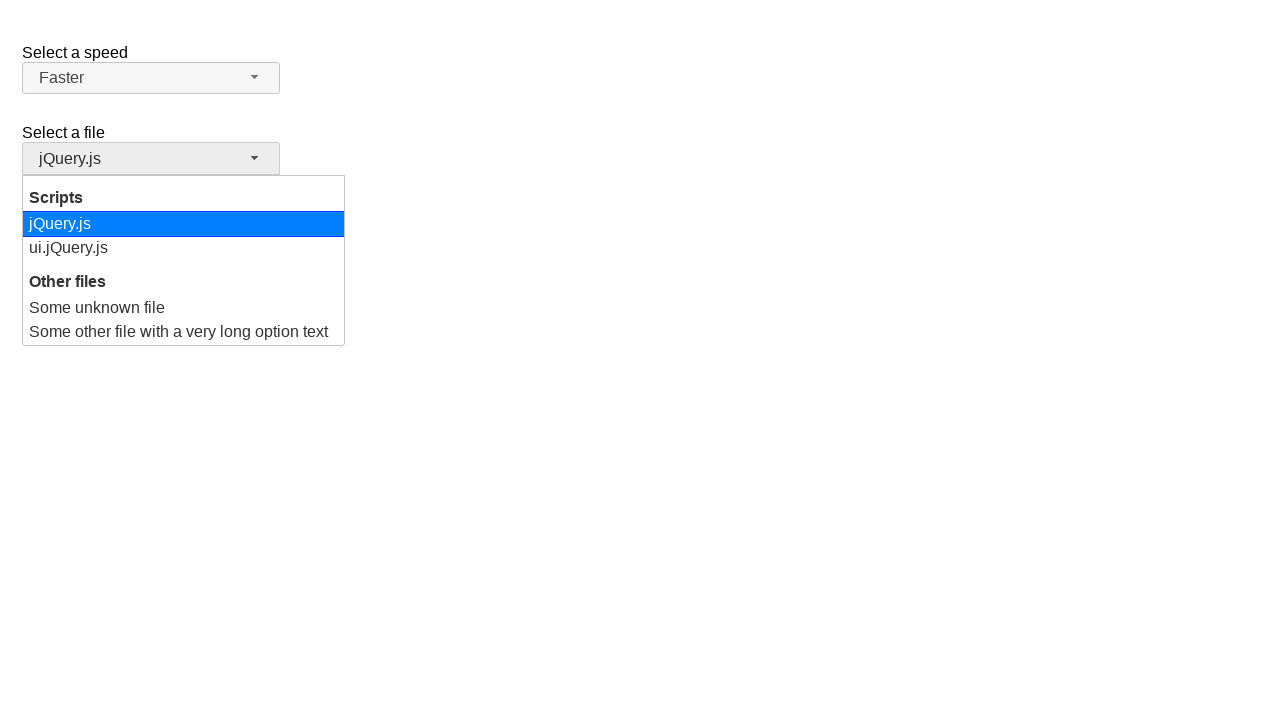

Selected 'ui.jQuery.js' from files dropdown at (184, 248) on ul#files-menu div >> nth=1
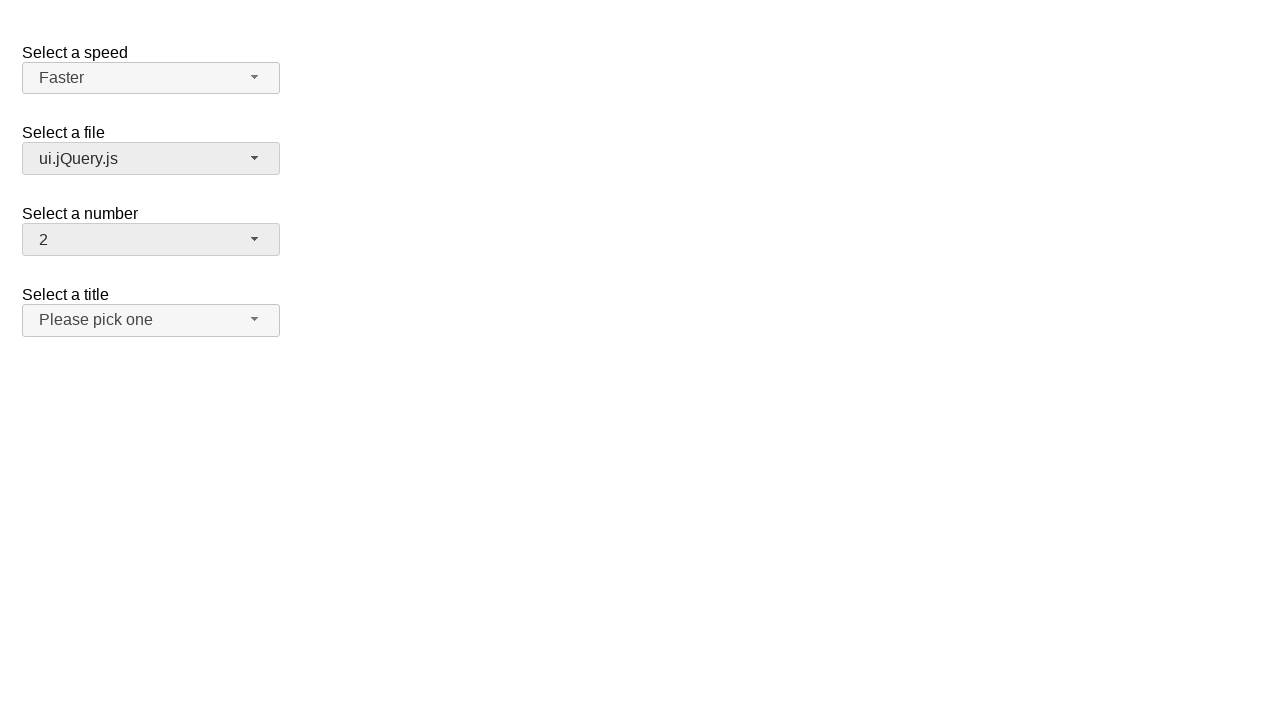

Clicked number dropdown button at (151, 240) on span#number-button
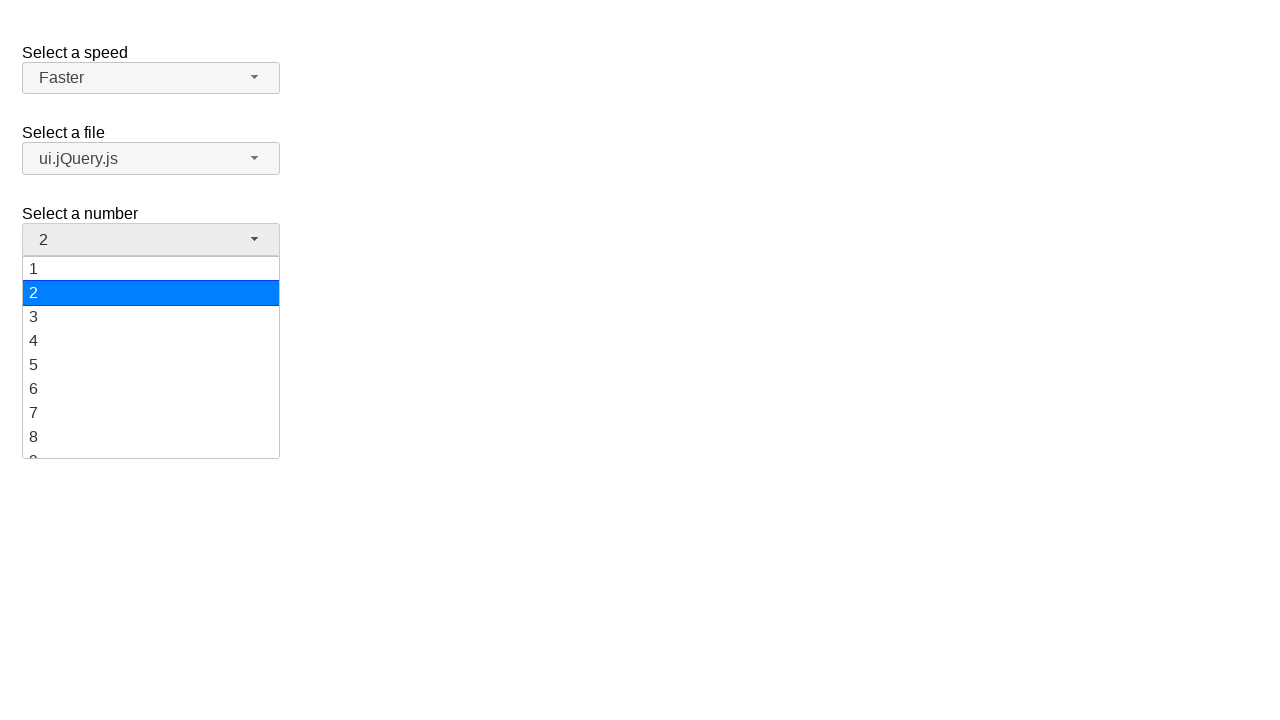

Number dropdown menu loaded
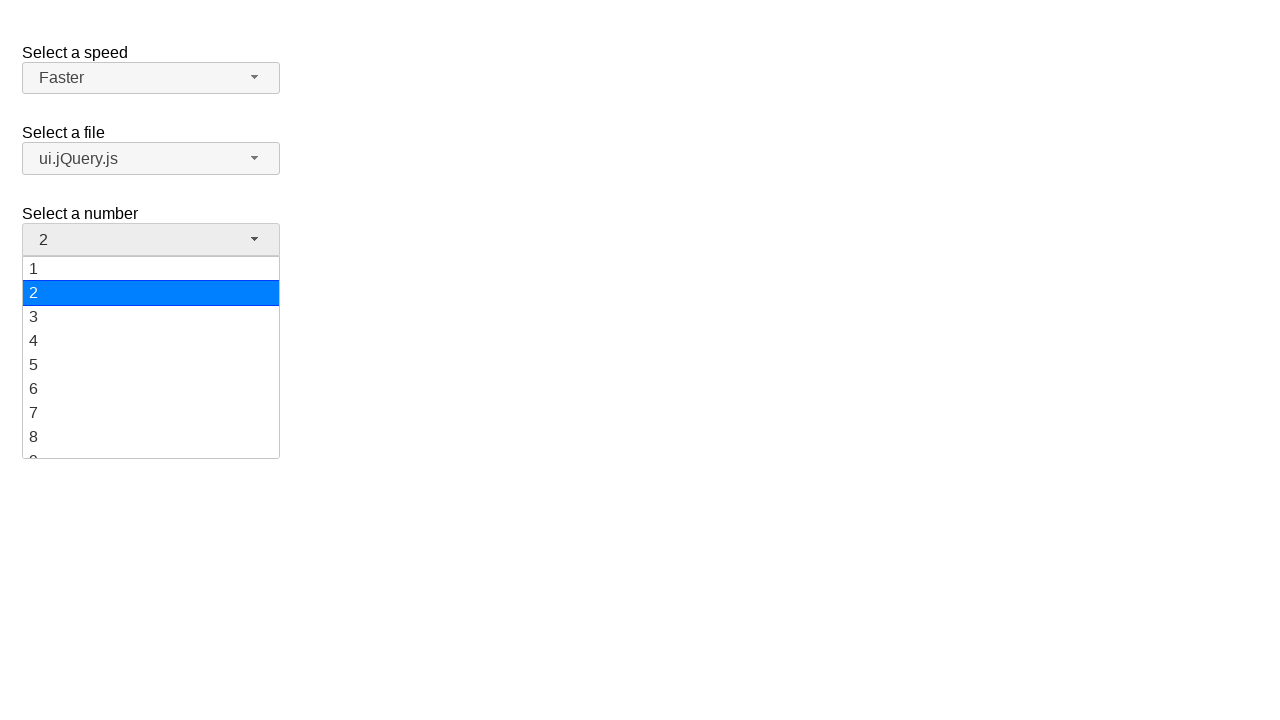

Retrieved all number menu items
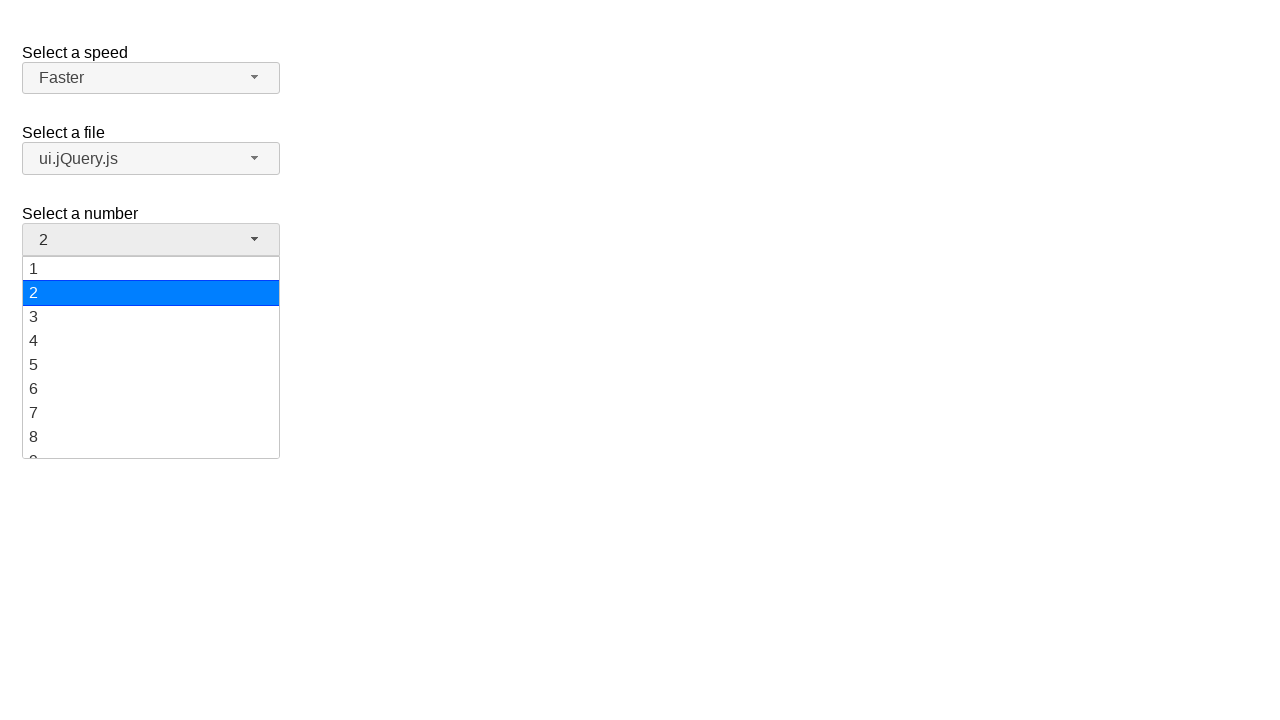

Selected '15' from number dropdown at (151, 357) on ul#number-menu div >> nth=14
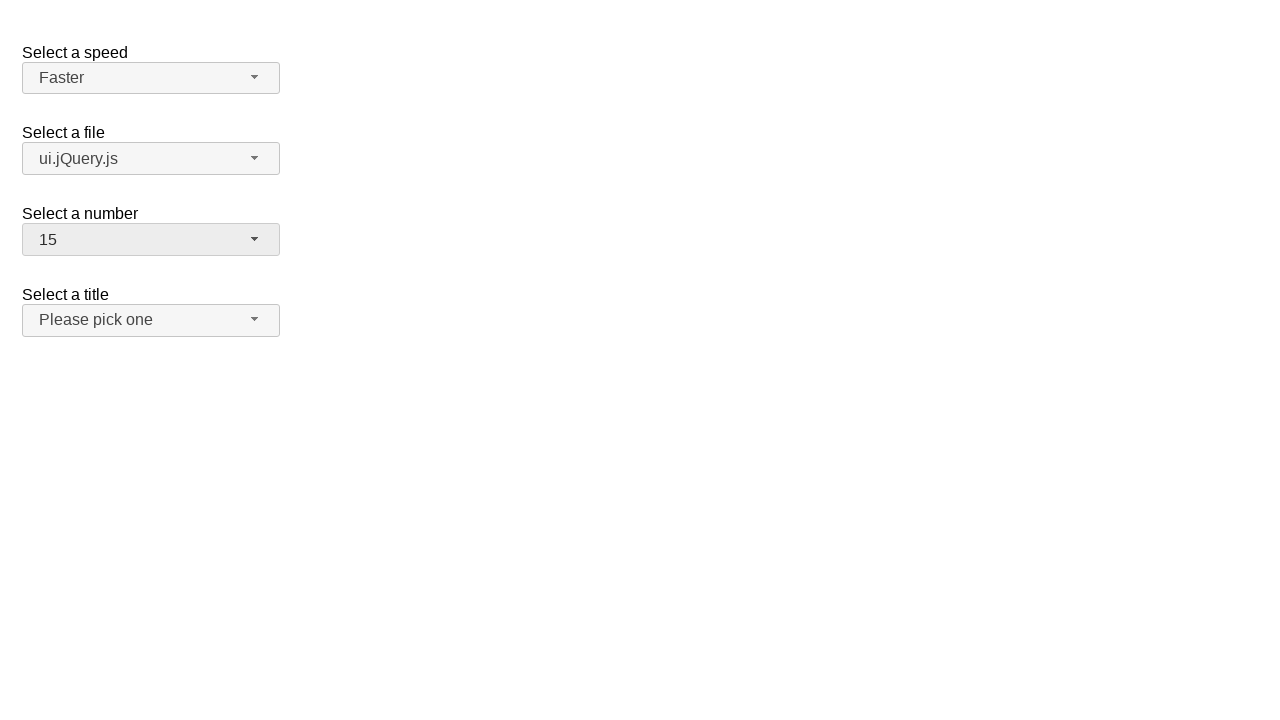

Clicked salutation dropdown button at (151, 320) on span#salutation-button
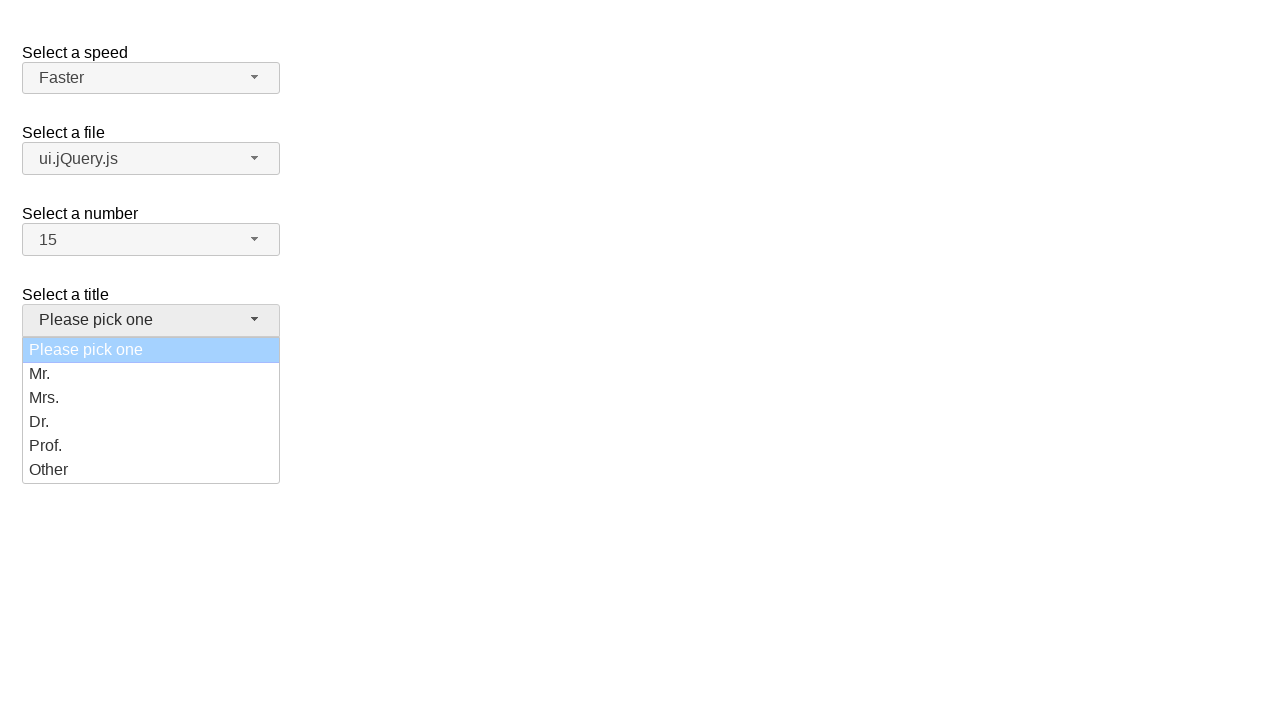

Salutation dropdown menu loaded
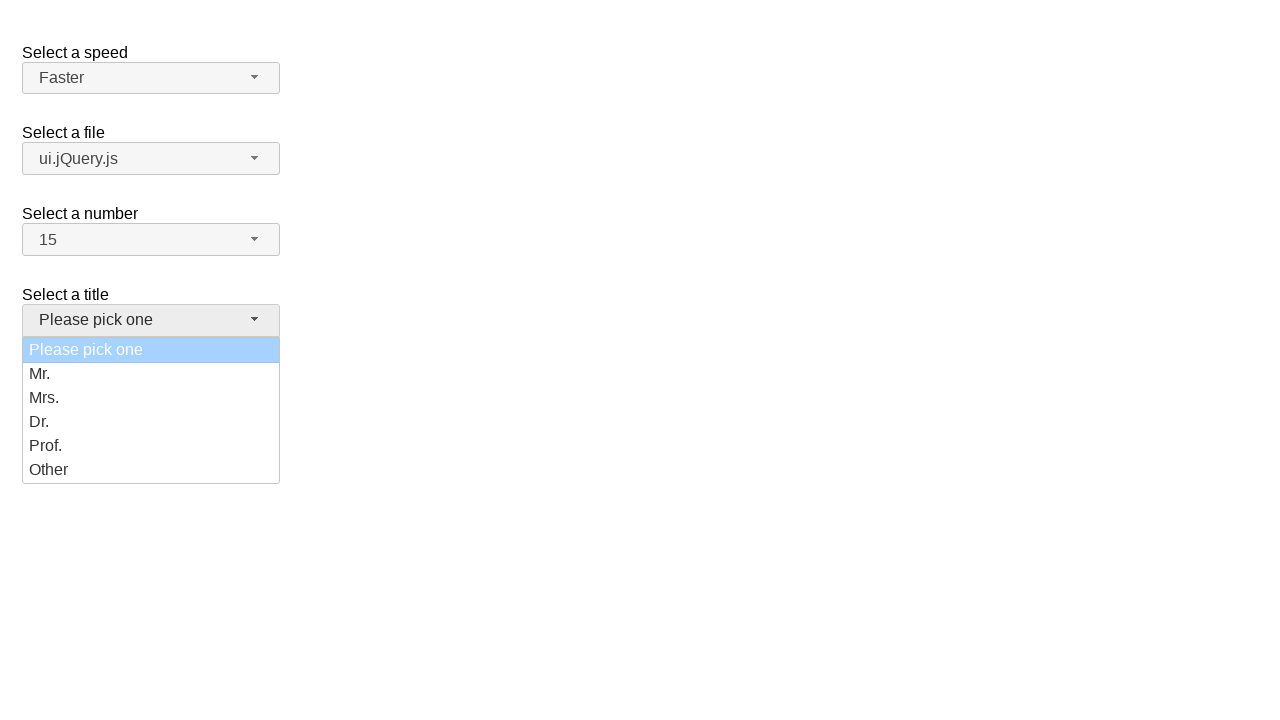

Retrieved all salutation menu items
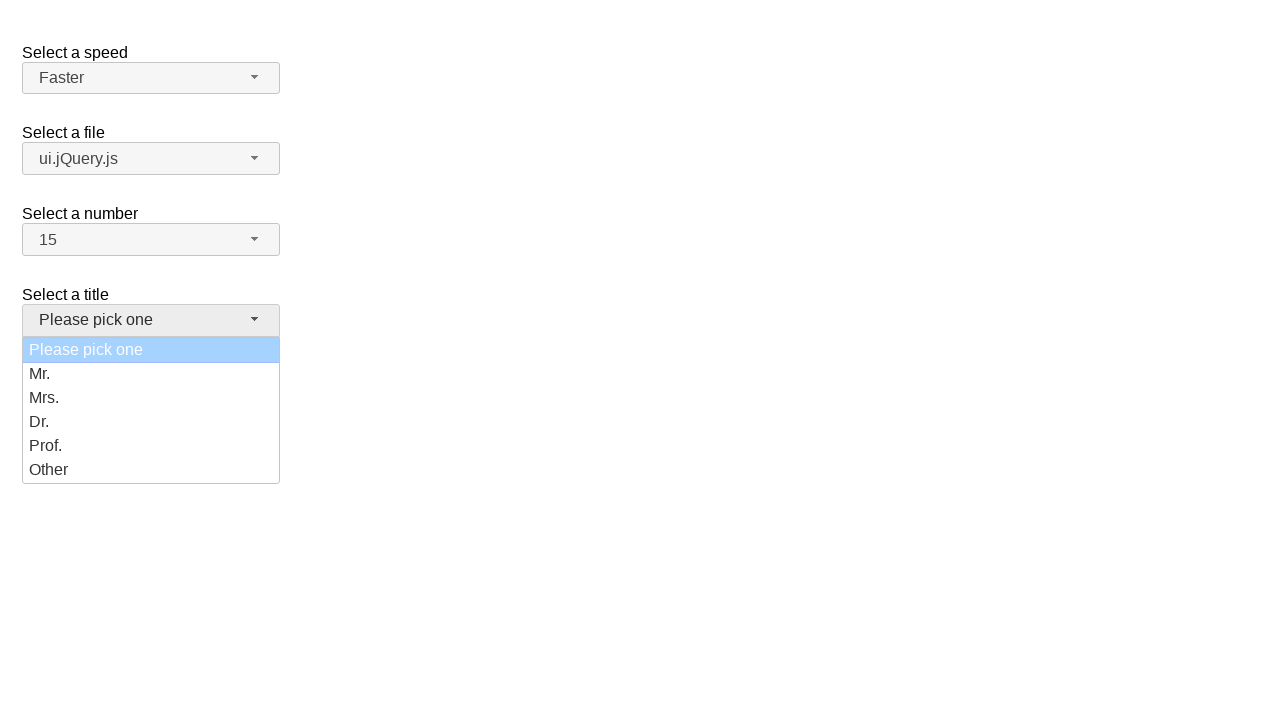

Selected 'Dr.' from salutation dropdown at (151, 422) on ul#salutation-menu div >> nth=3
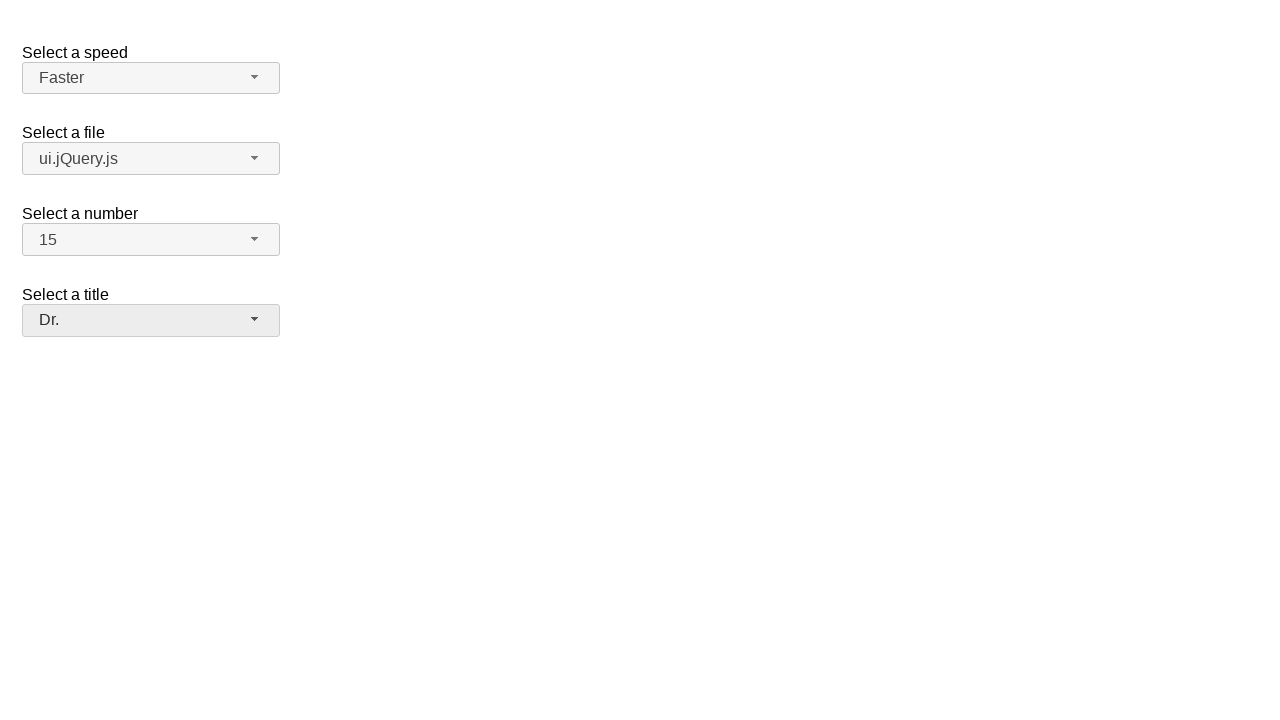

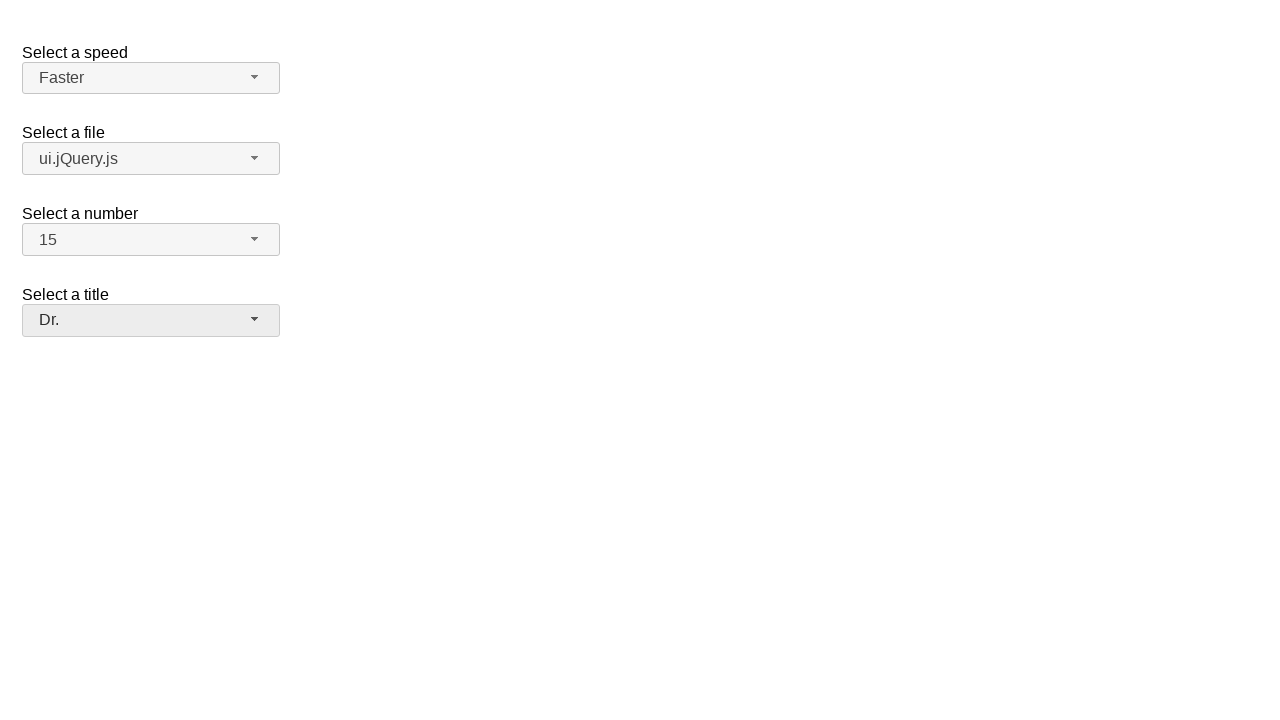